Tests A/B test opt-out by first visiting the homepage, adding an opt-out cookie, then navigating to the A/B test page and verifying the test is disabled.

Starting URL: http://the-internet.herokuapp.com

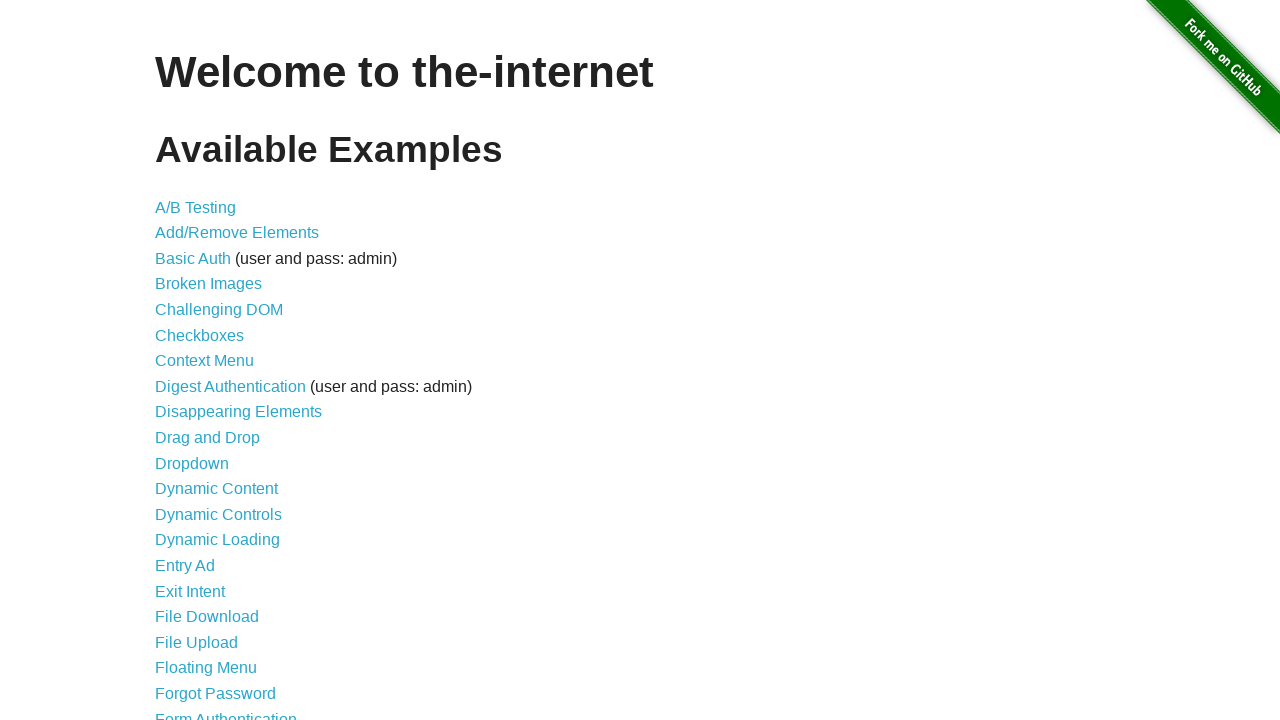

Added optimizelyOptOut cookie to opt out of A/B test
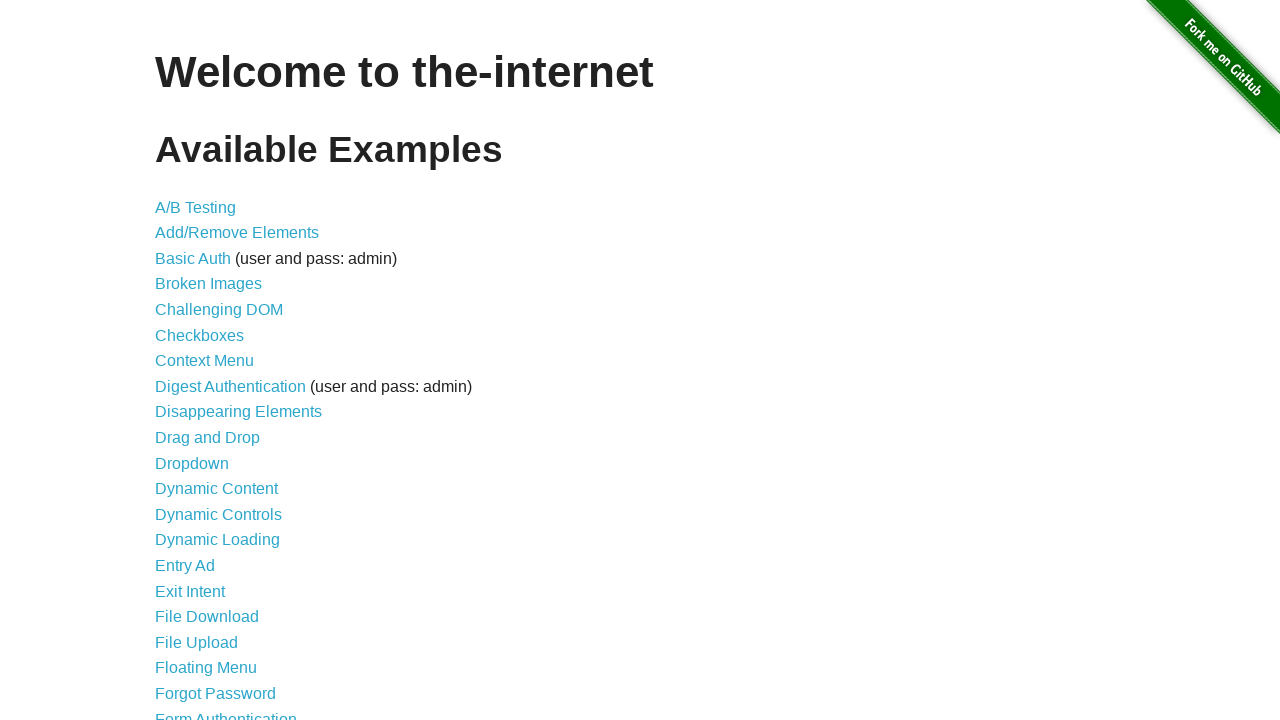

Navigated to A/B test page
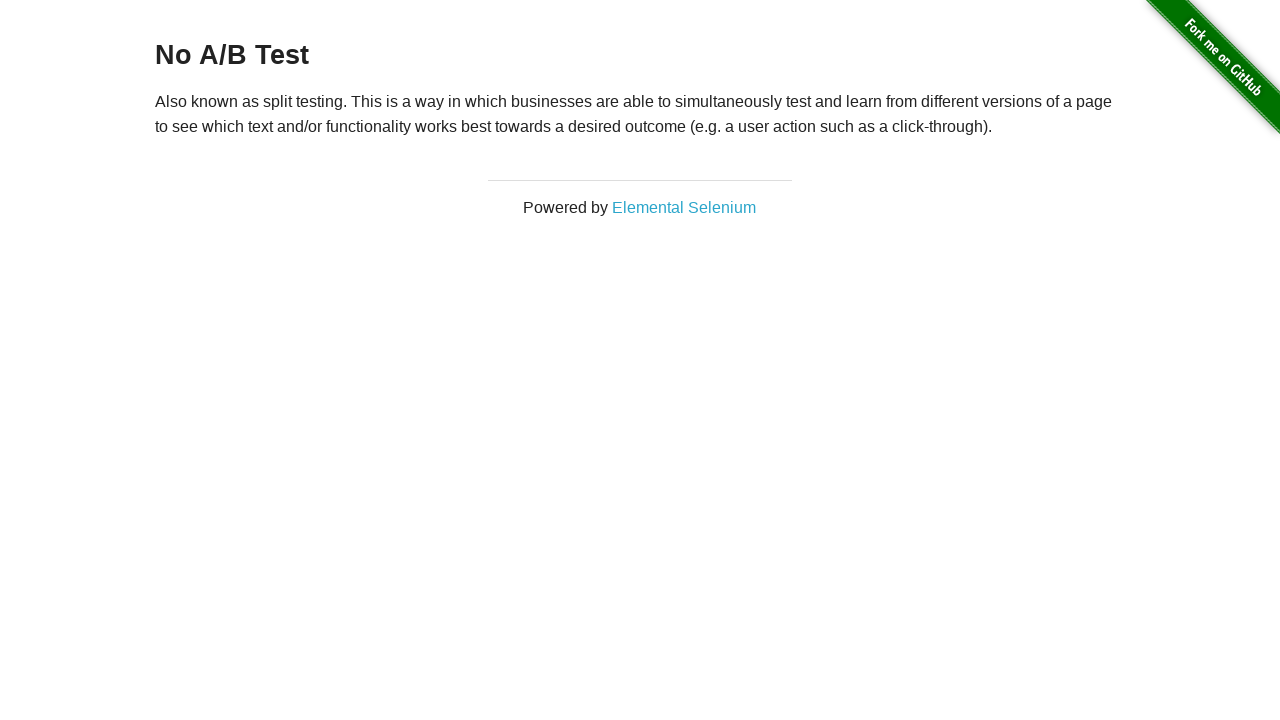

Retrieved heading text from page
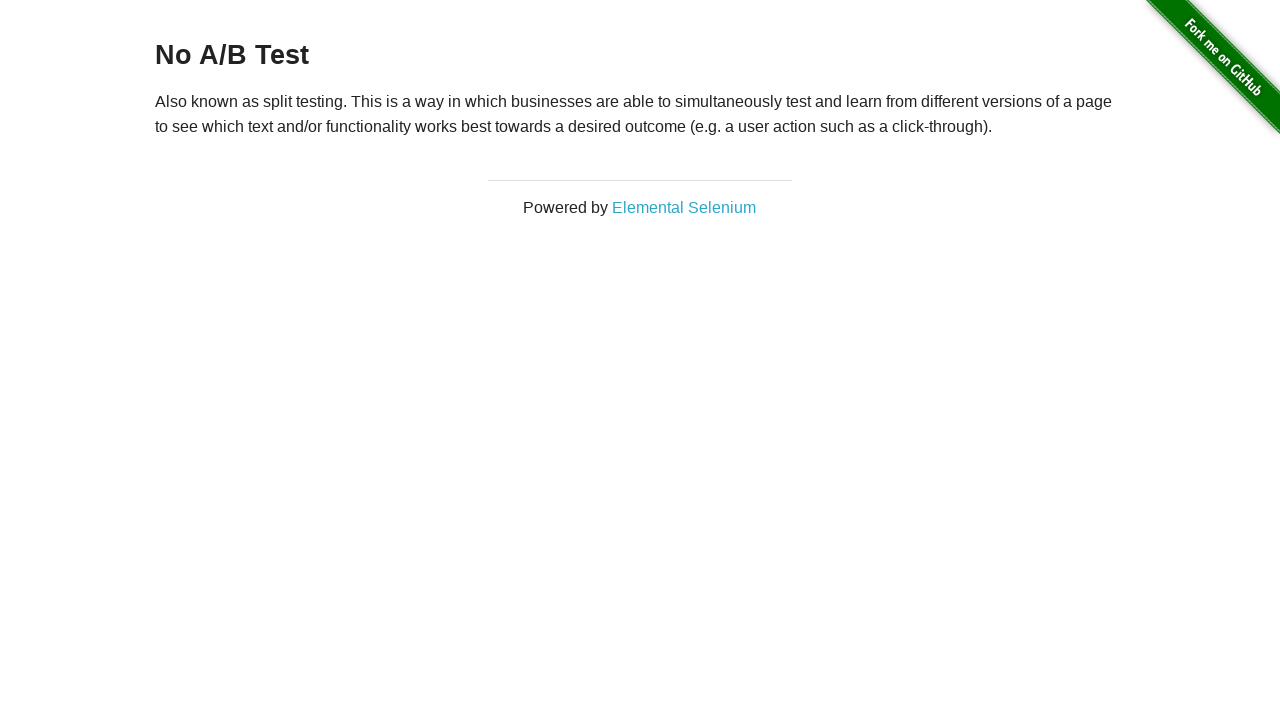

Verified heading displays 'No A/B Test' confirming A/B test is disabled
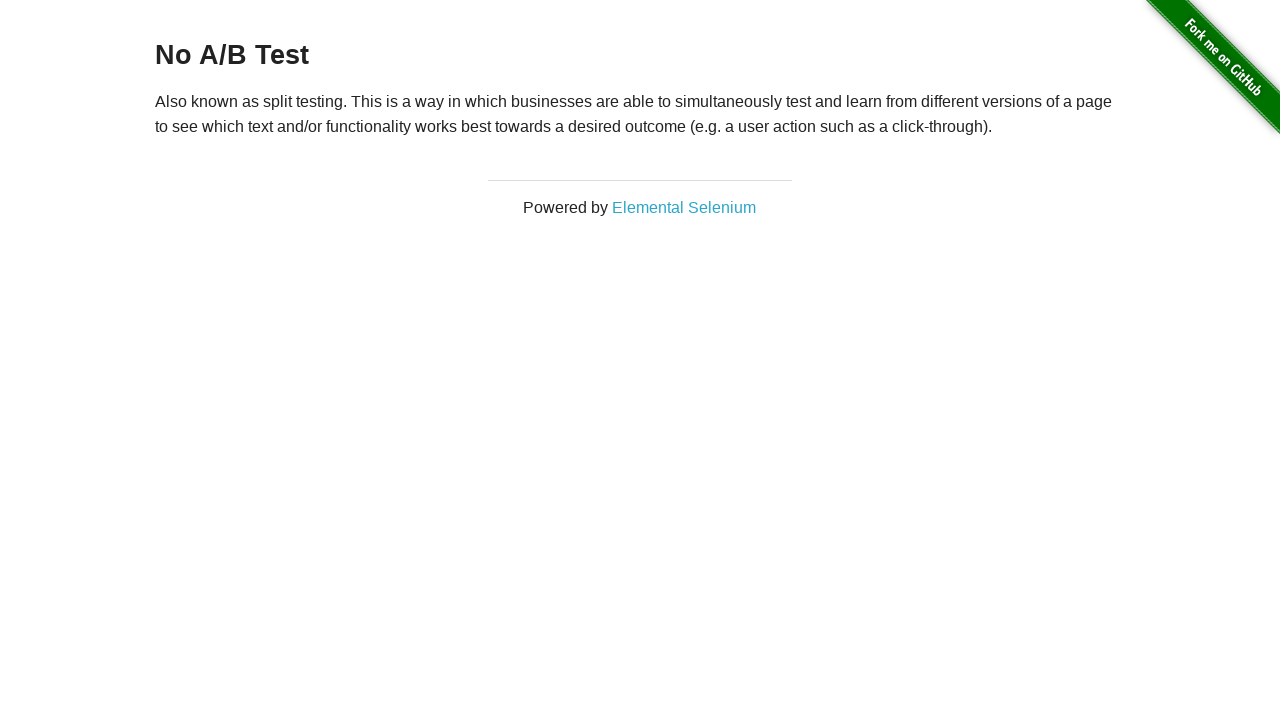

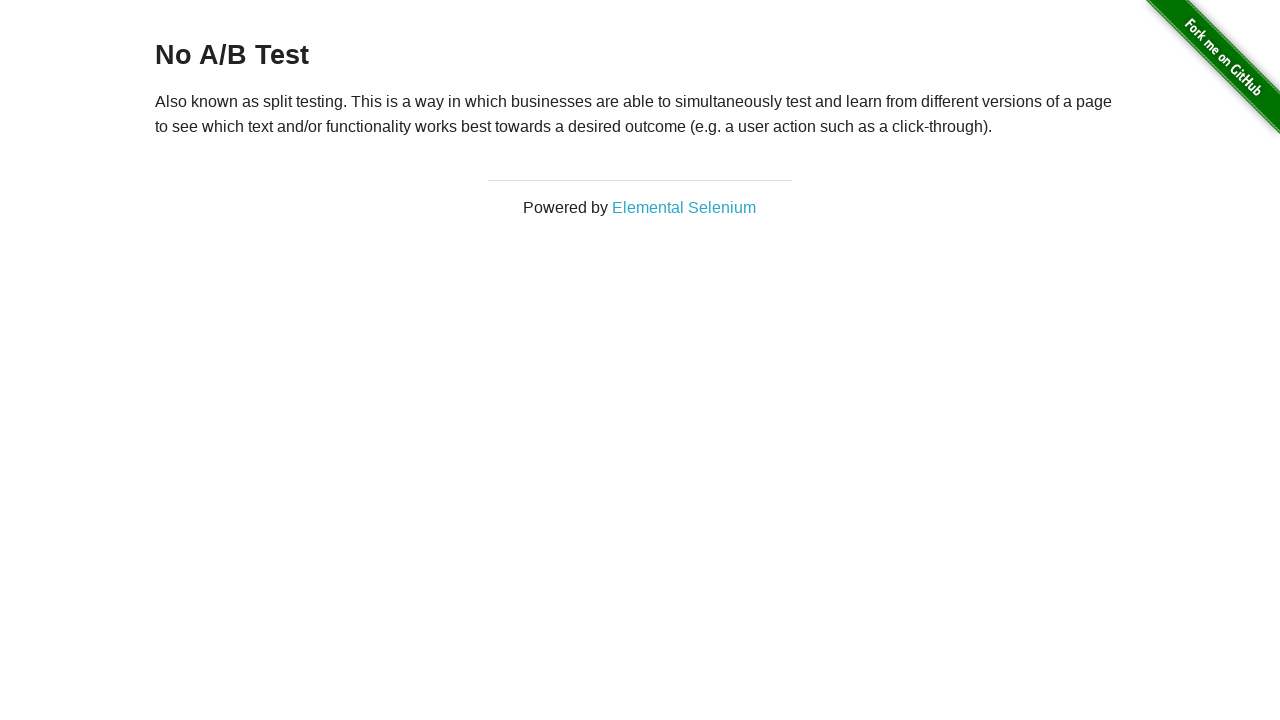